Tests iframe switching functionality by navigating to Rediff.com, switching into a money iframe to read NSE index value, then switching back to the main frame

Starting URL: https://www.rediff.com/

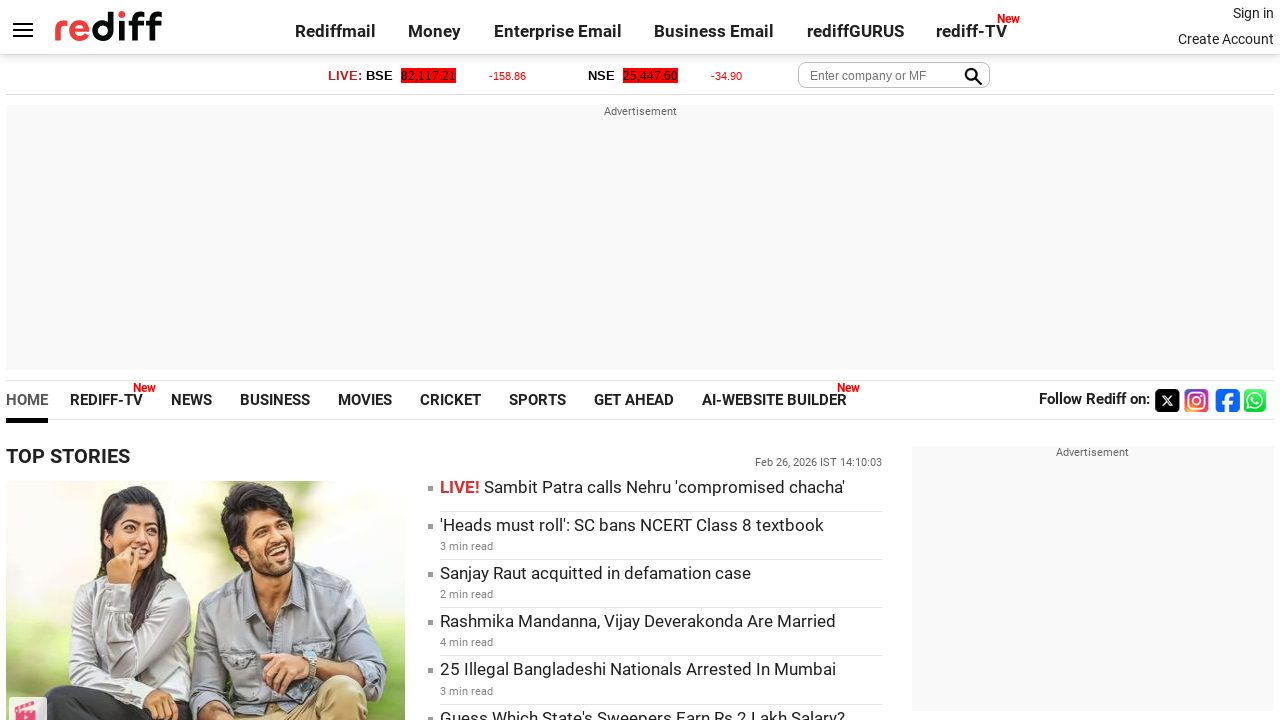

Navigated to Rediff.com homepage
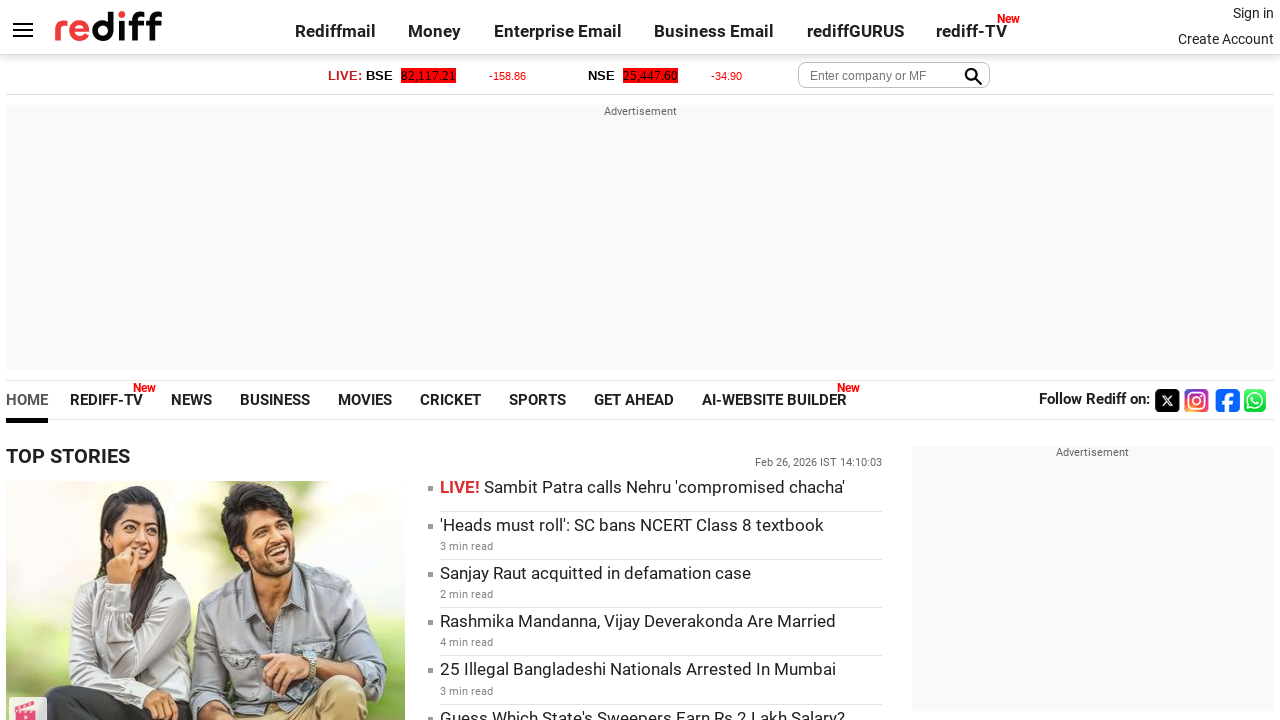

Located money iframe with name='moneyiframe'
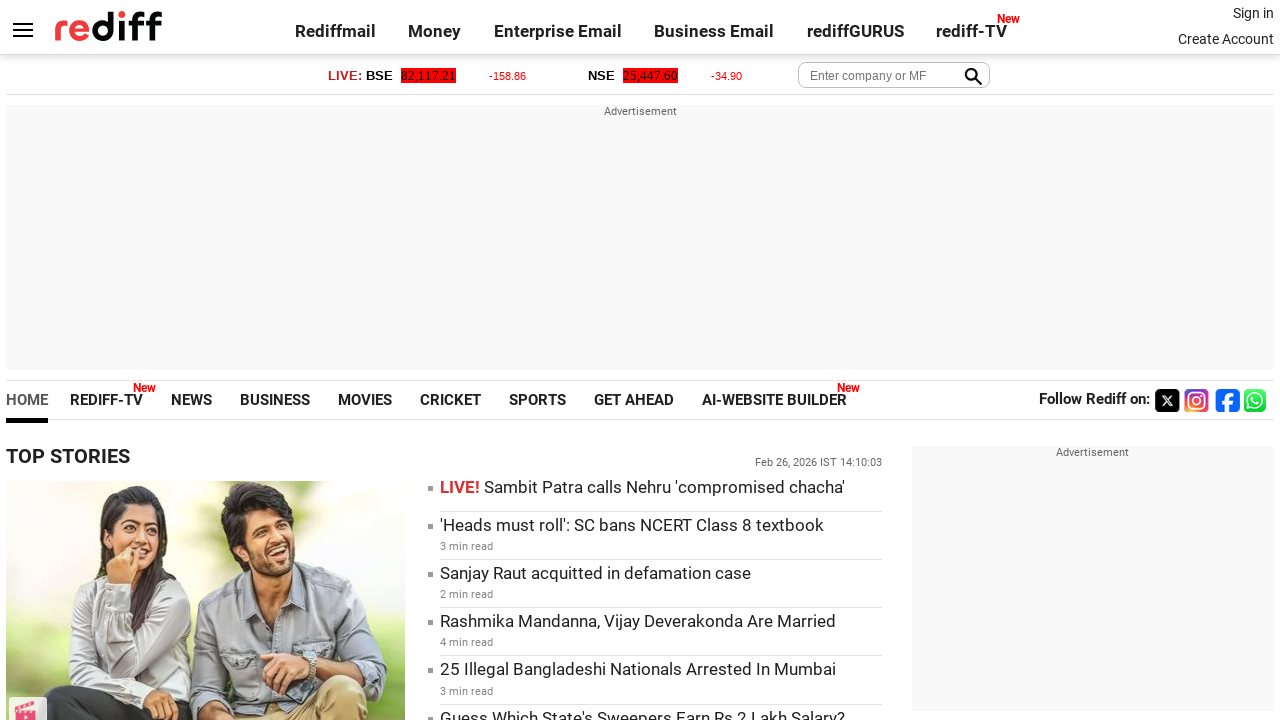

Retrieved NSE index value from iframe: 25,447.60
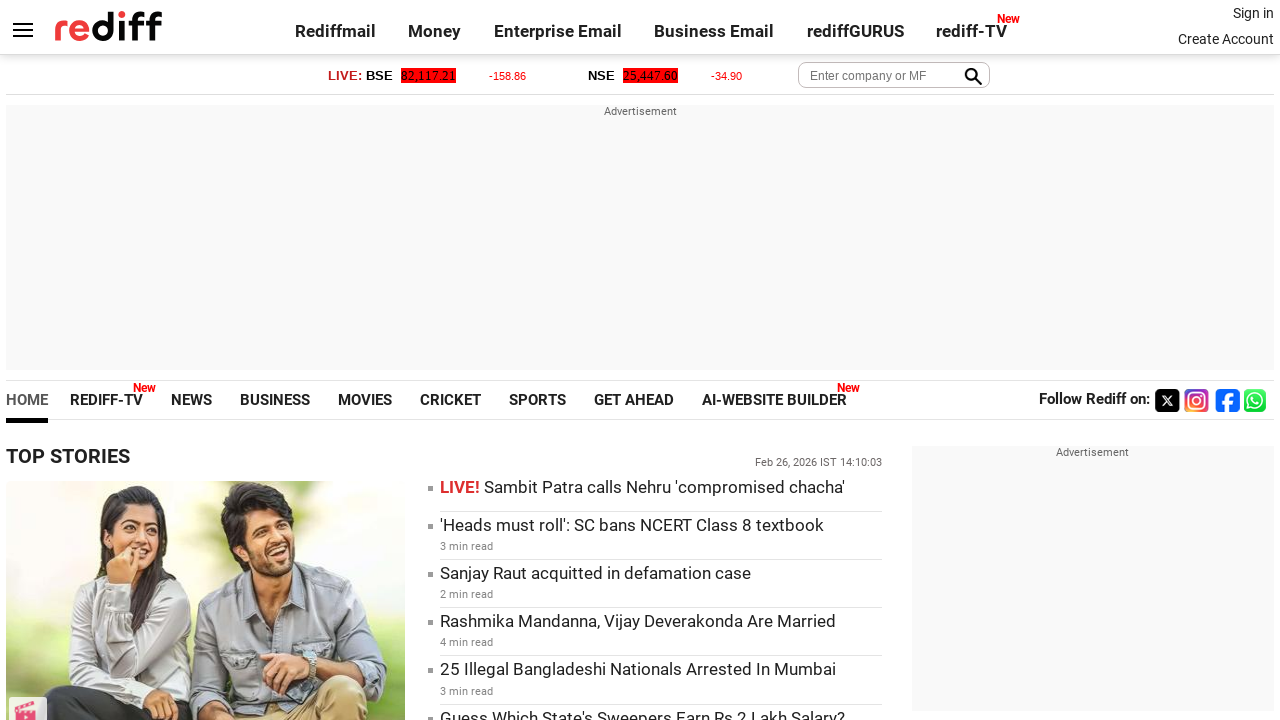

Retrieved main frame page title: Rediff.com: News | Rediffmail | Stock Quotes | Rediff Gurus
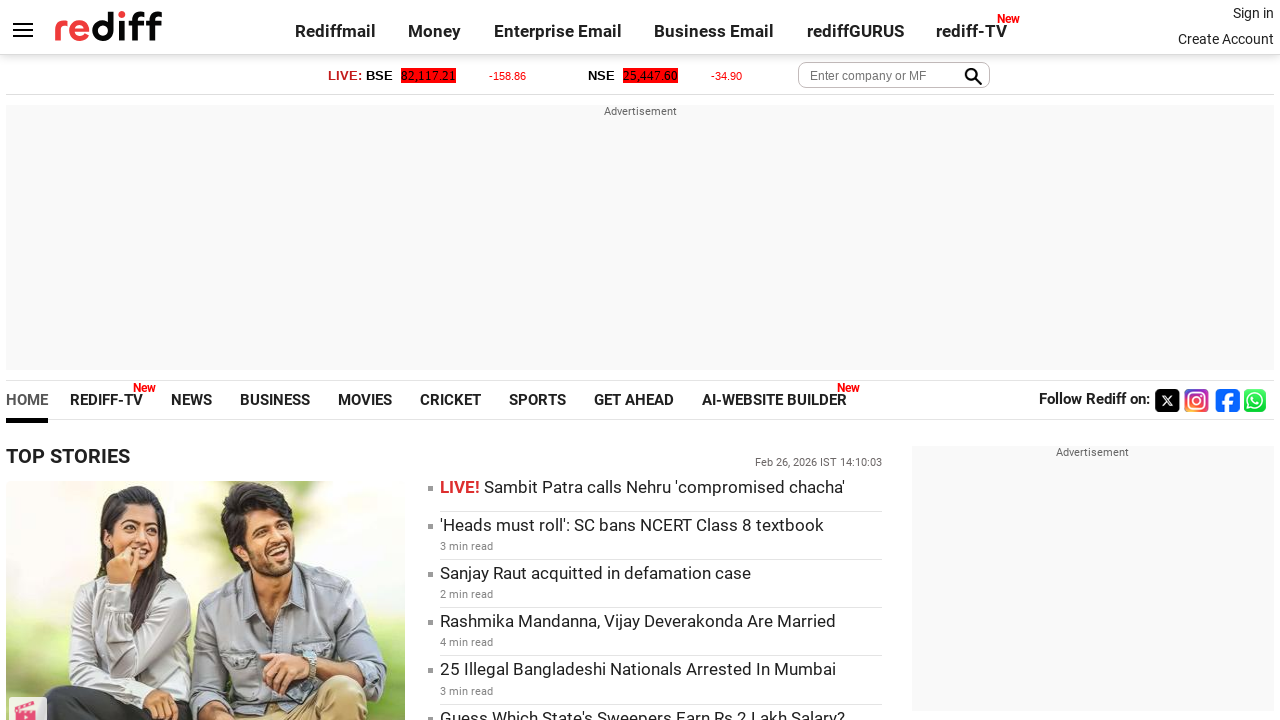

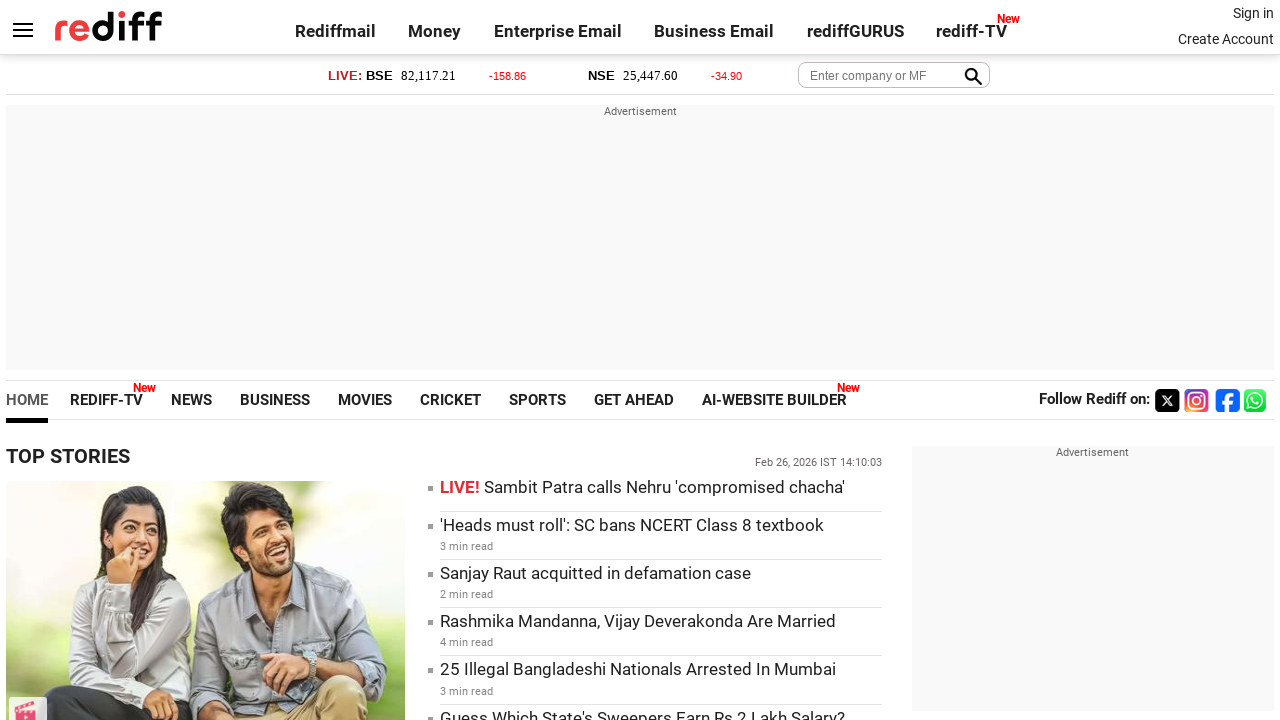